Tests handling of a delayed alert that appears after 5 seconds

Starting URL: https://demoqa.com/alerts

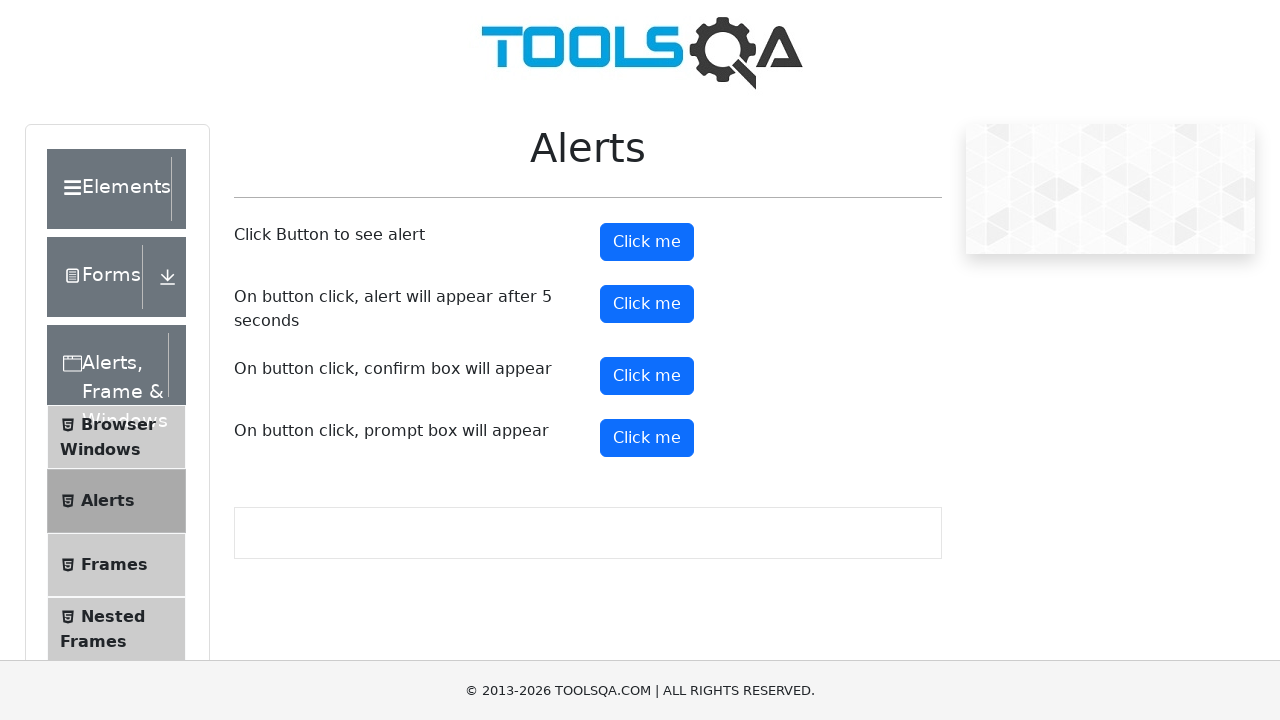

Set up dialog handler to automatically accept alerts
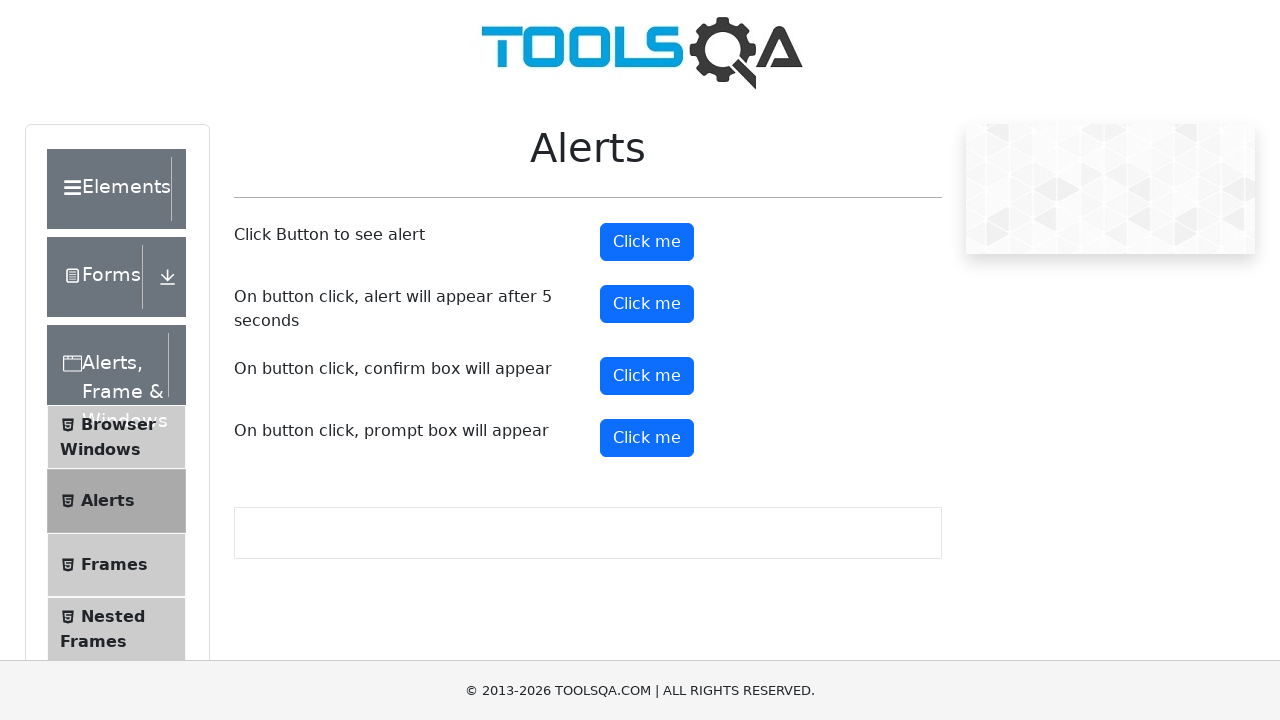

Clicked the timer alert button at (647, 304) on xpath=//button[@id='timerAlertButton']
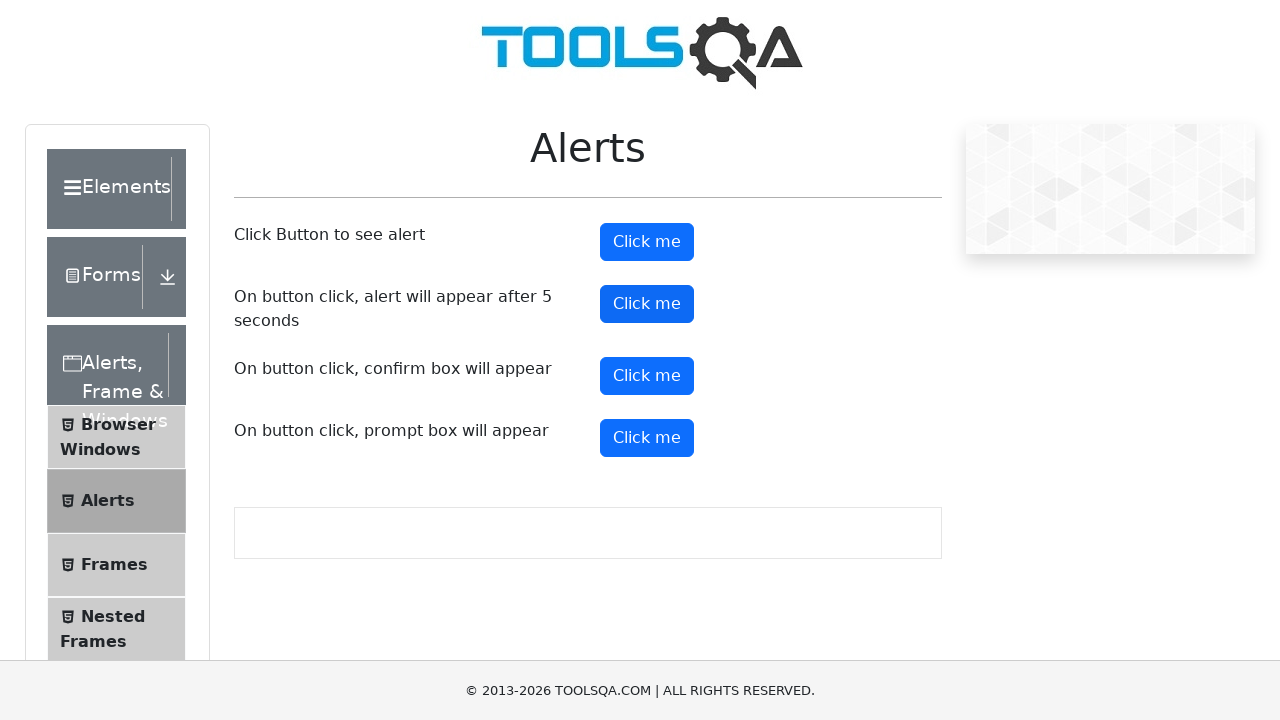

Waited 5 seconds for the delayed alert to appear
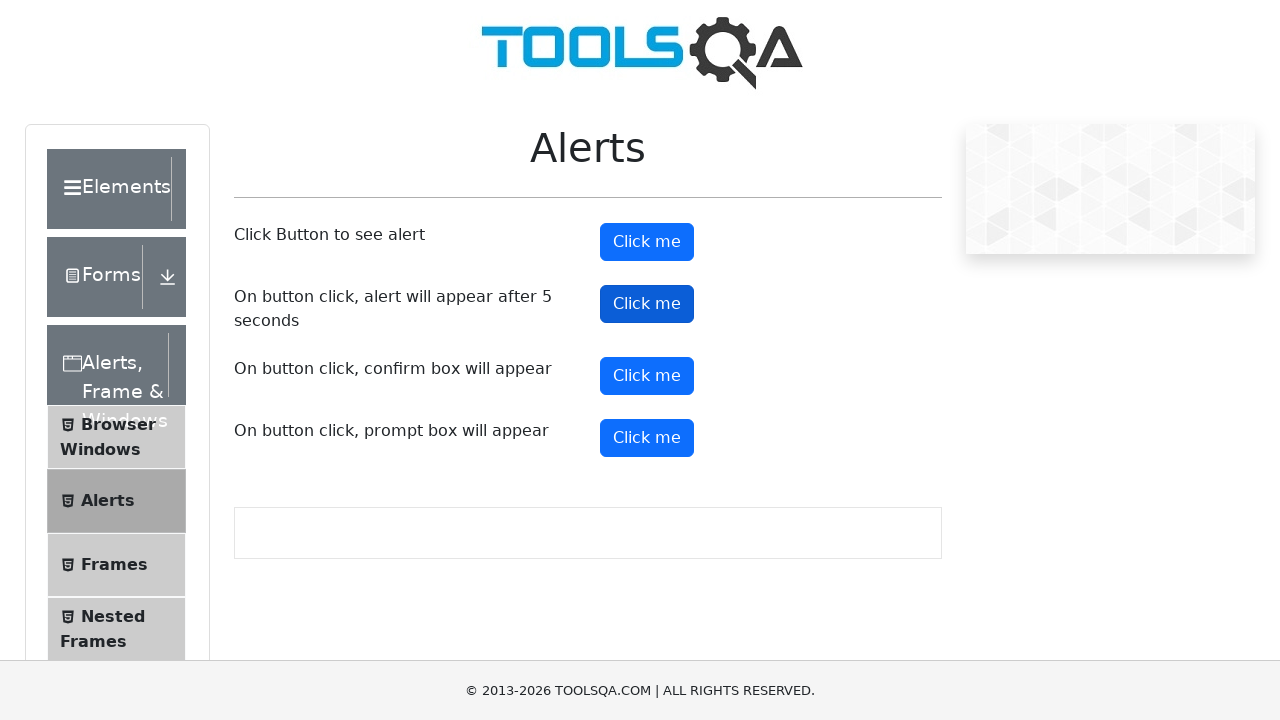

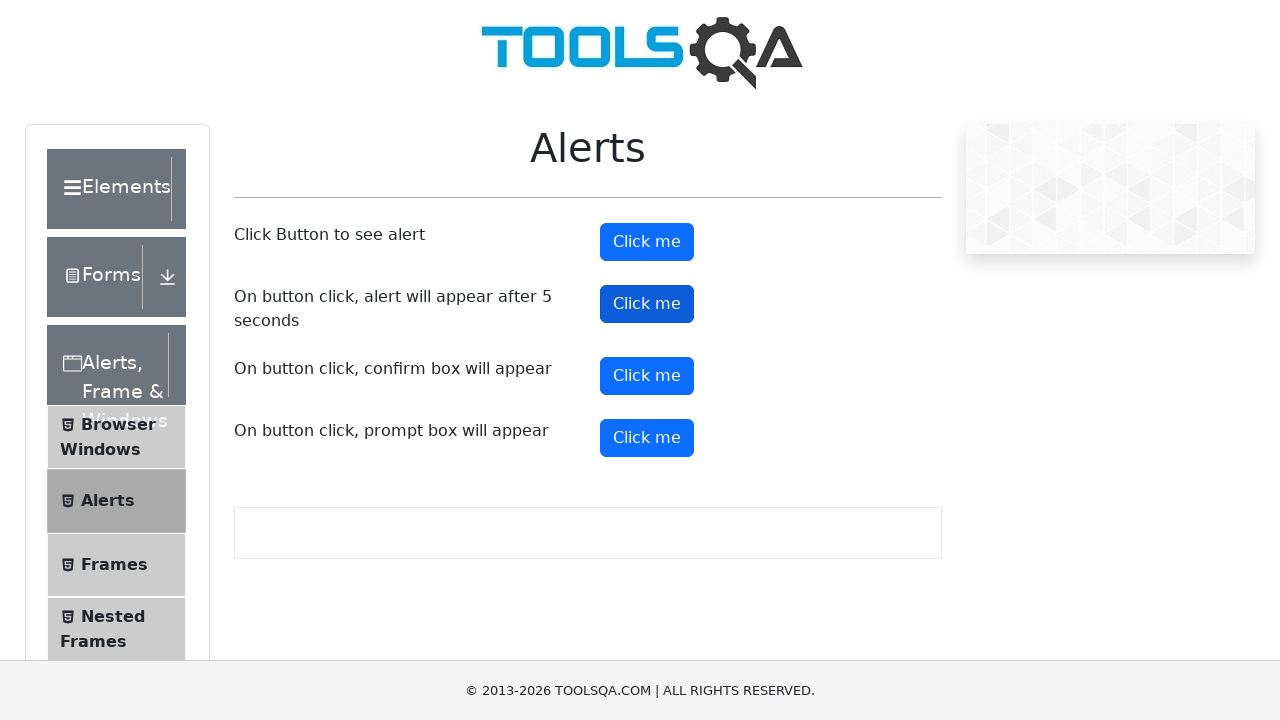